Tests drag and drop functionality within an iframe on jQuery UI demo page by dragging an element from source to target location

Starting URL: https://jqueryui.com/droppable/

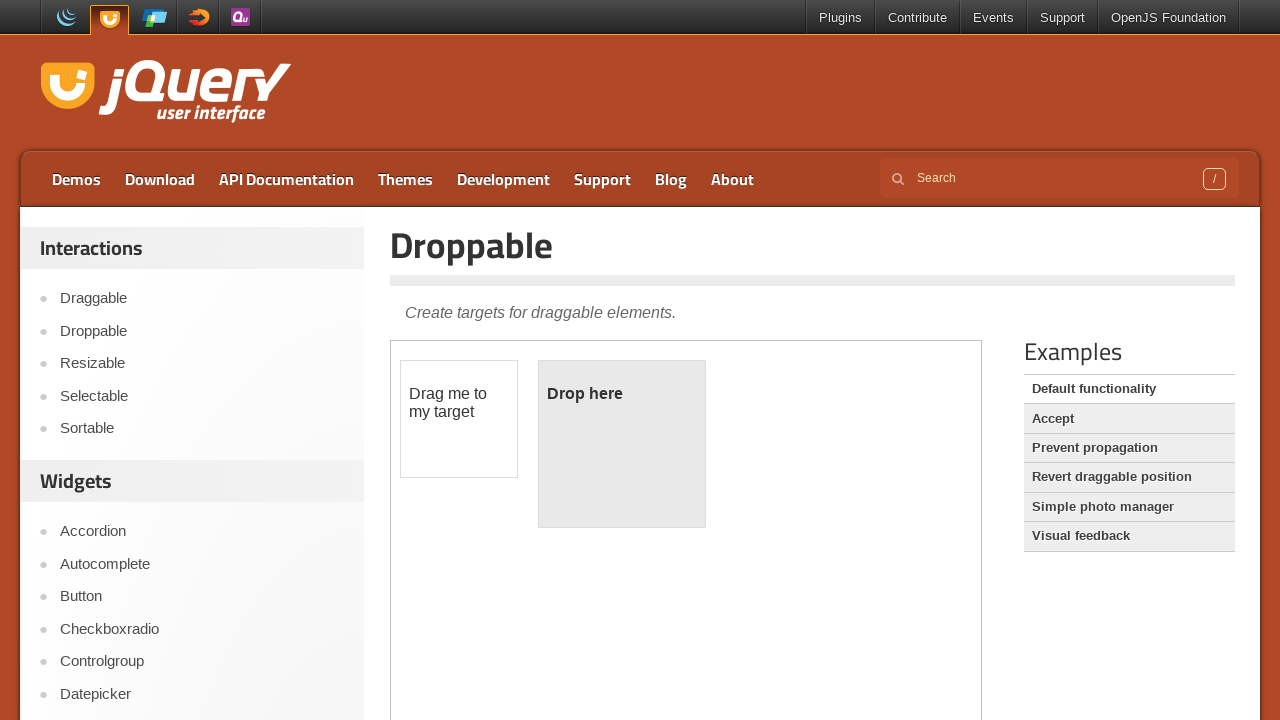

Located the demo-frame iframe containing drag and drop functionality
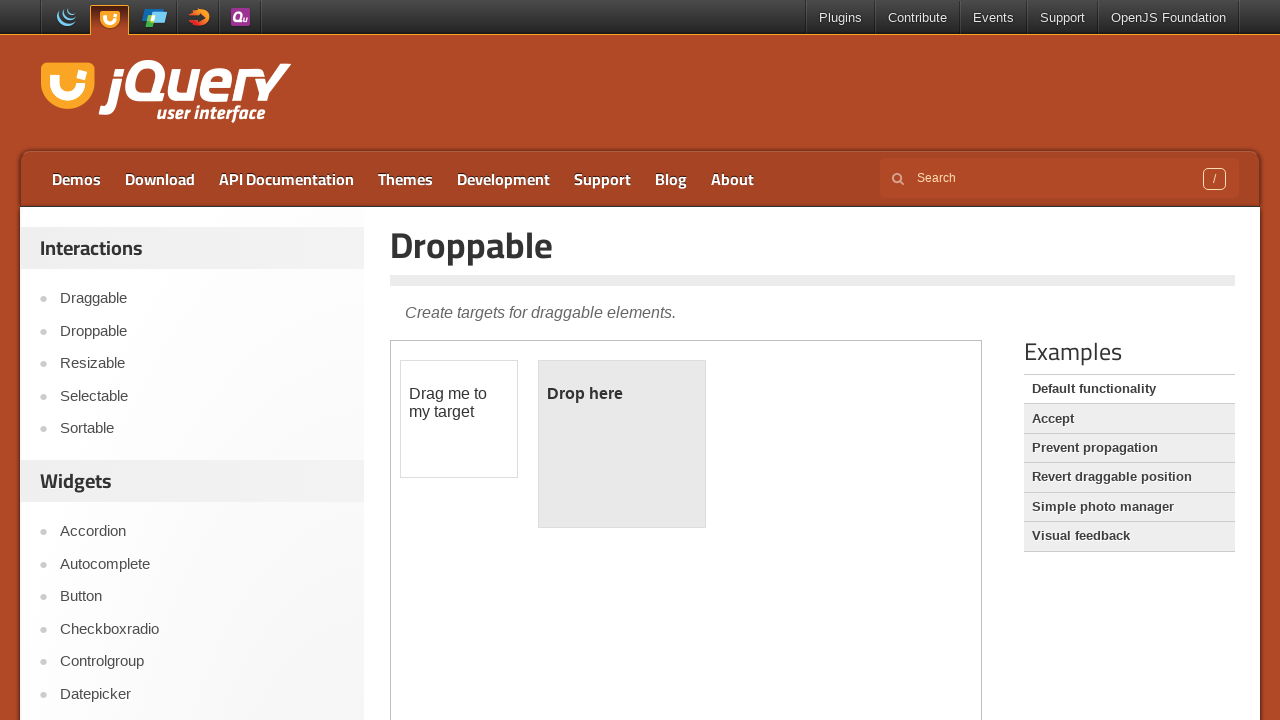

Clicked on the draggable element to select it at (459, 419) on .demo-frame >> internal:control=enter-frame >> #draggable
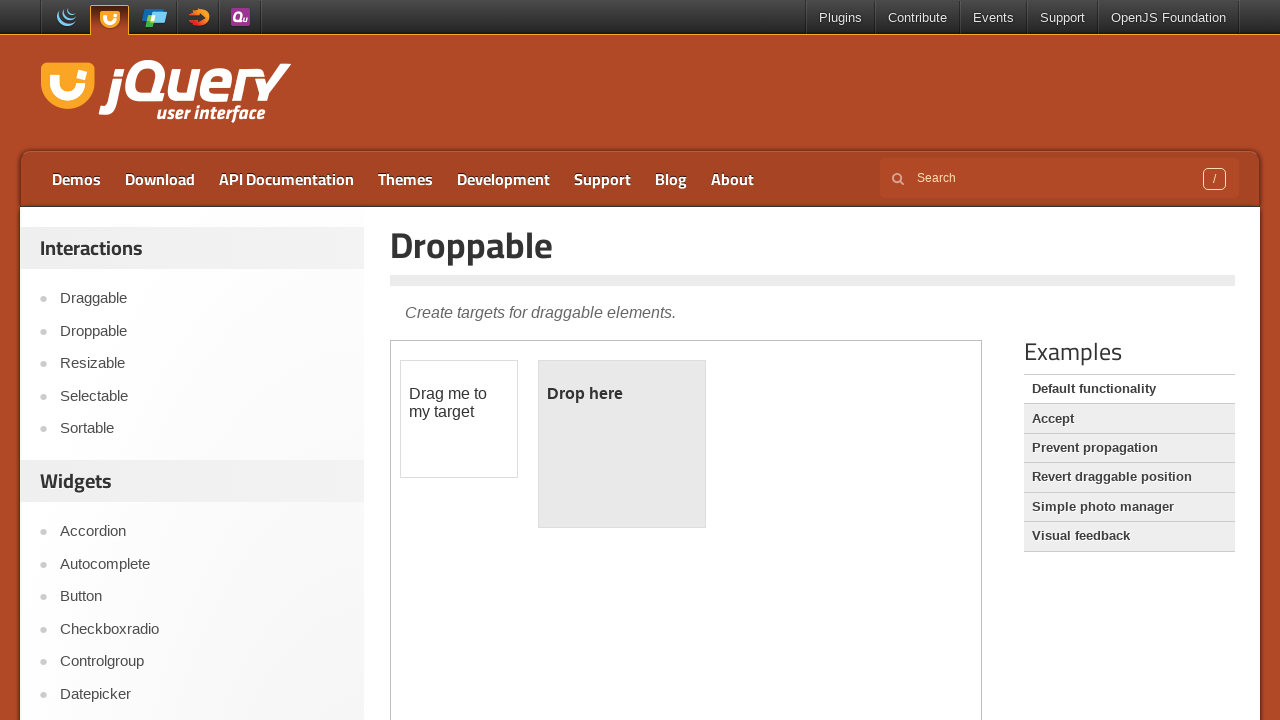

Located the draggable element for drag and drop operation
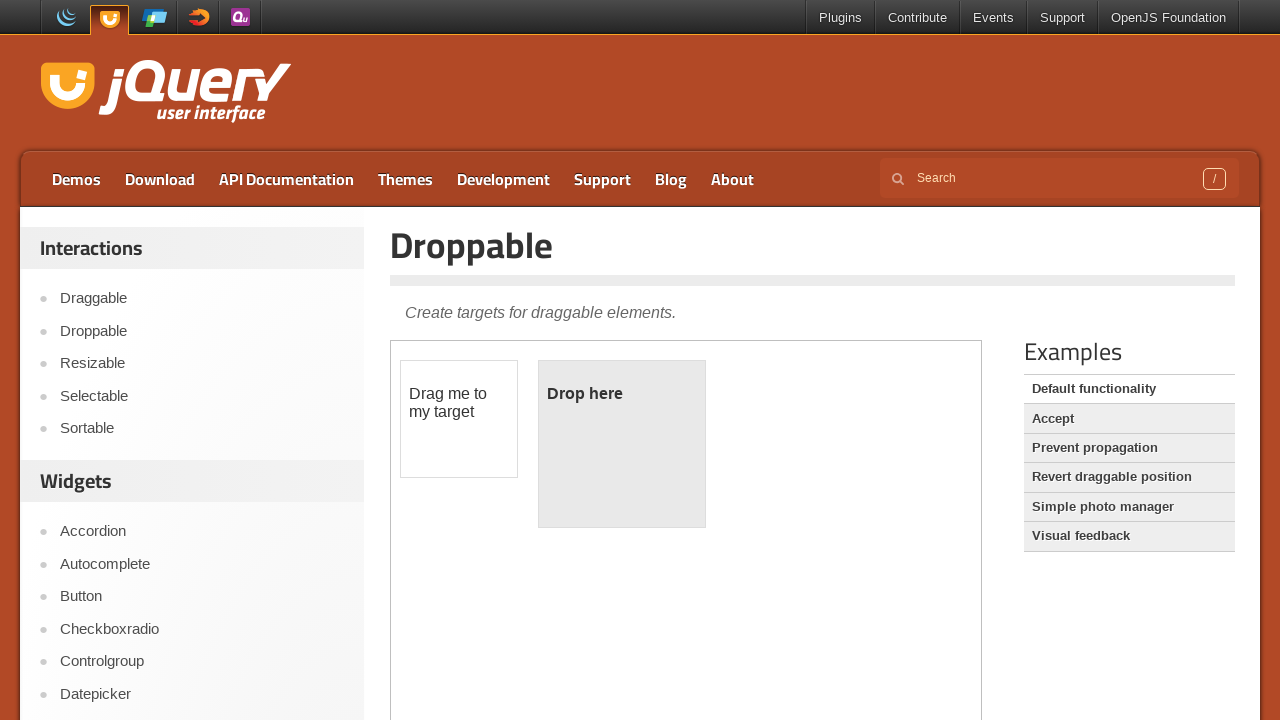

Located the droppable target element
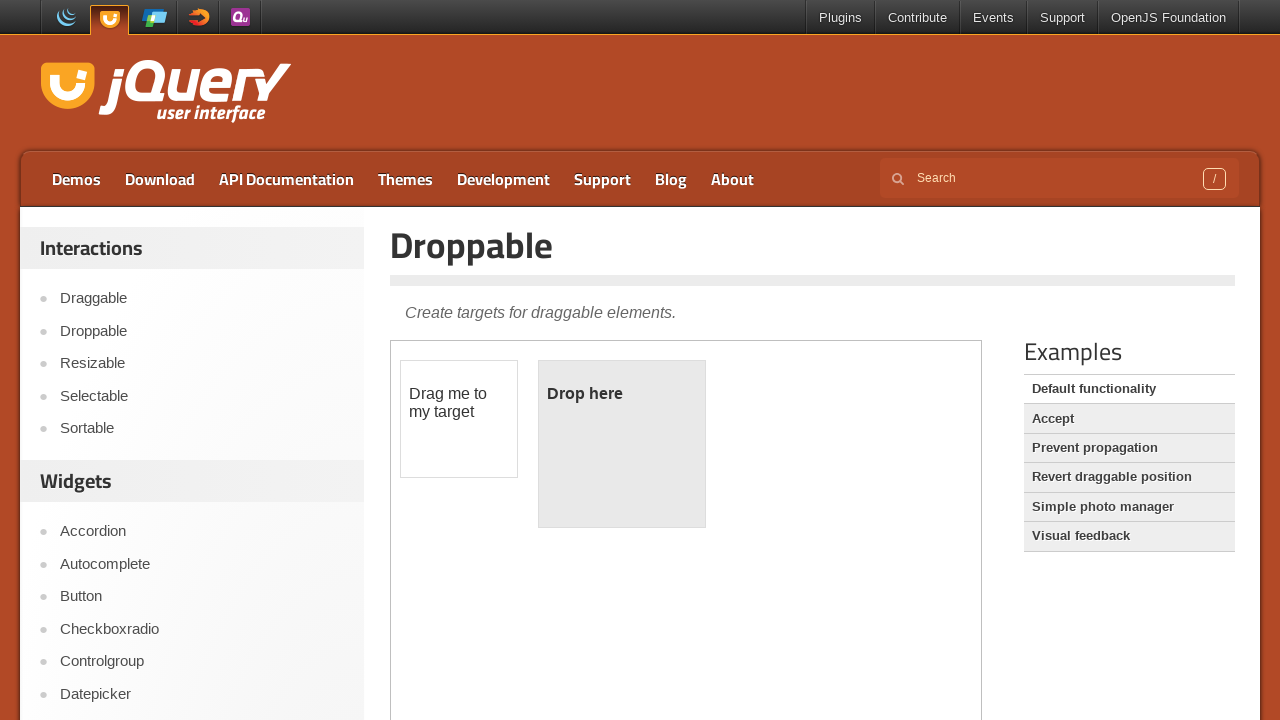

Successfully dragged element from source to target drop zone at (622, 444)
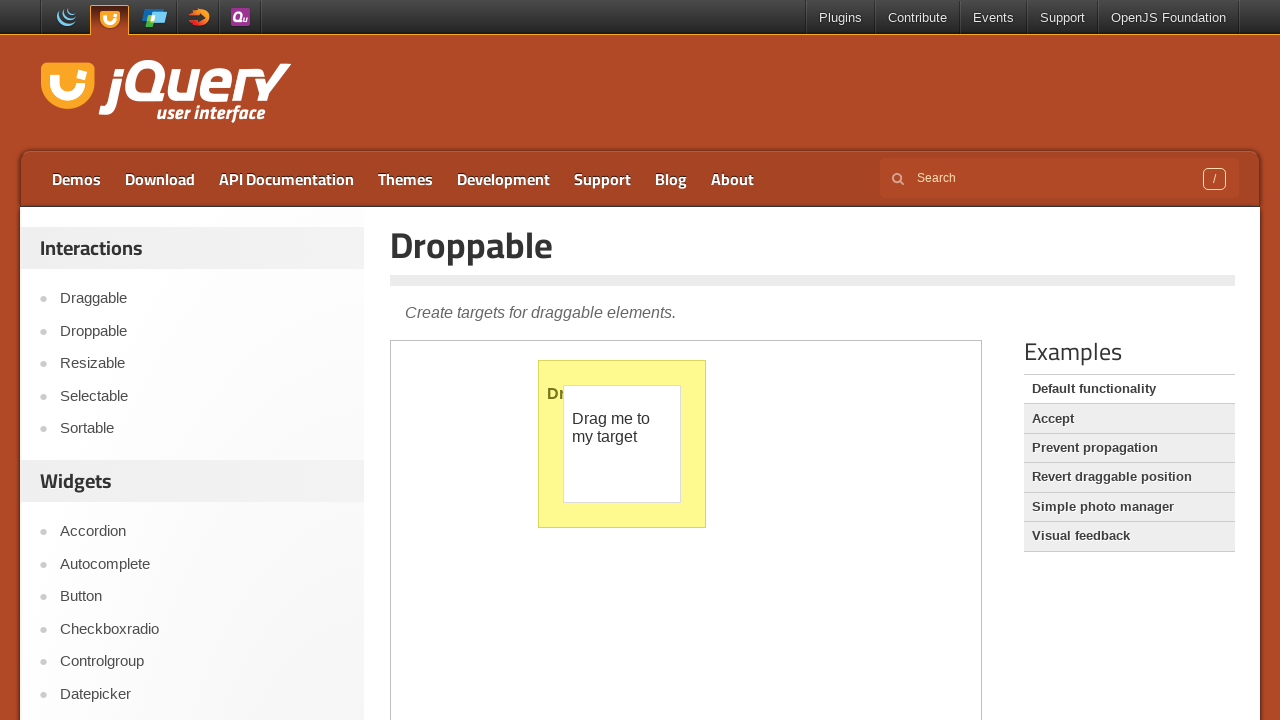

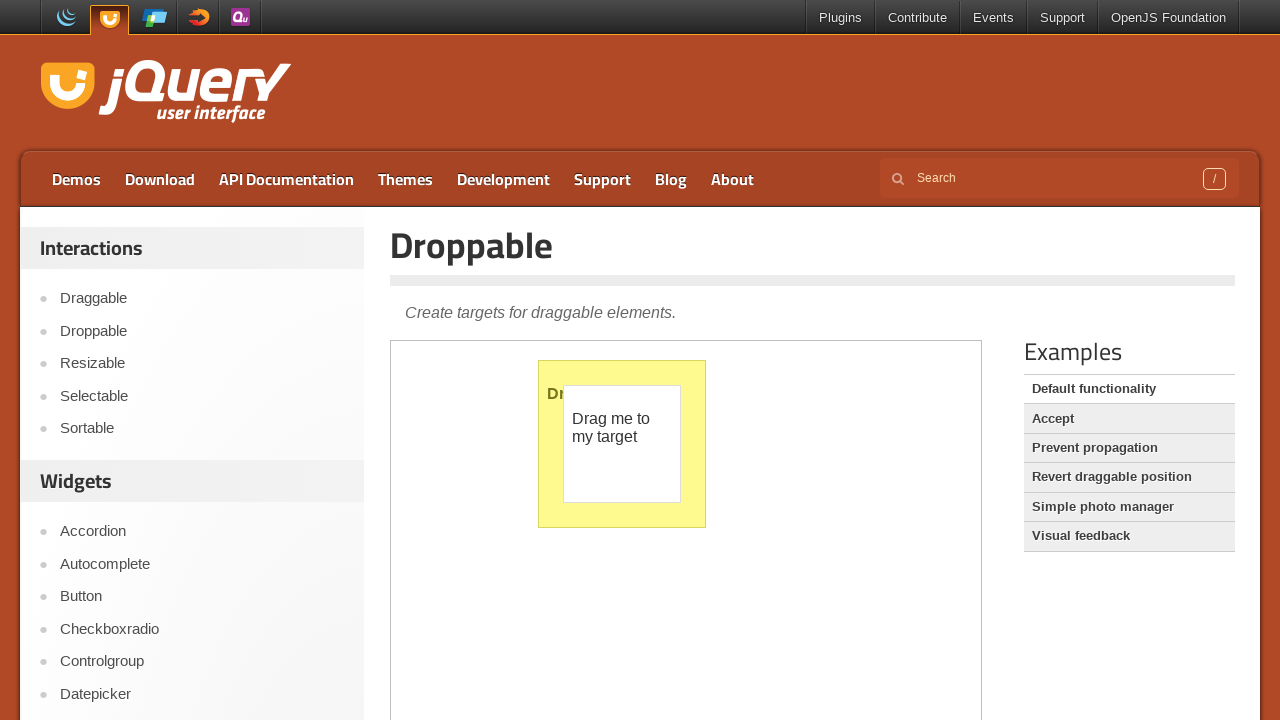